Navigates through women's team fixtures for different competitions

Starting URL: https://www.manutd.com/en/matches/women/2019-20/all

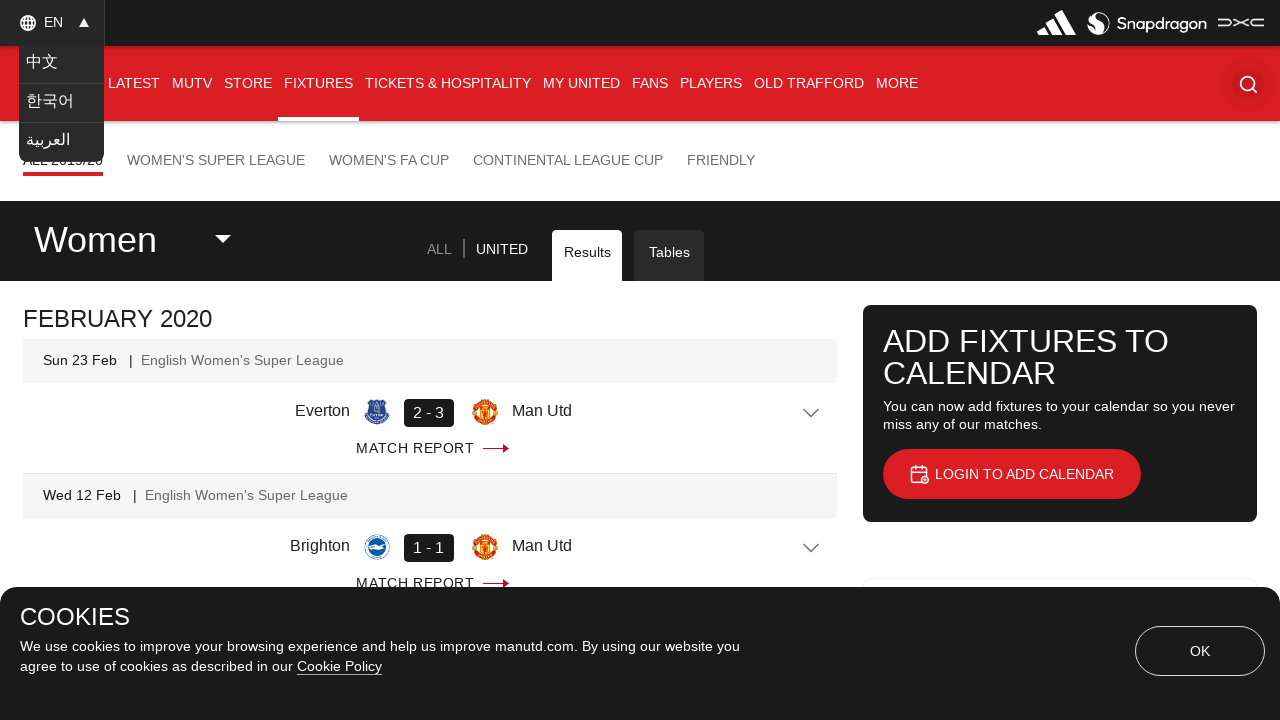

Navigated to FA Women's Super League matches for 2019-20 season
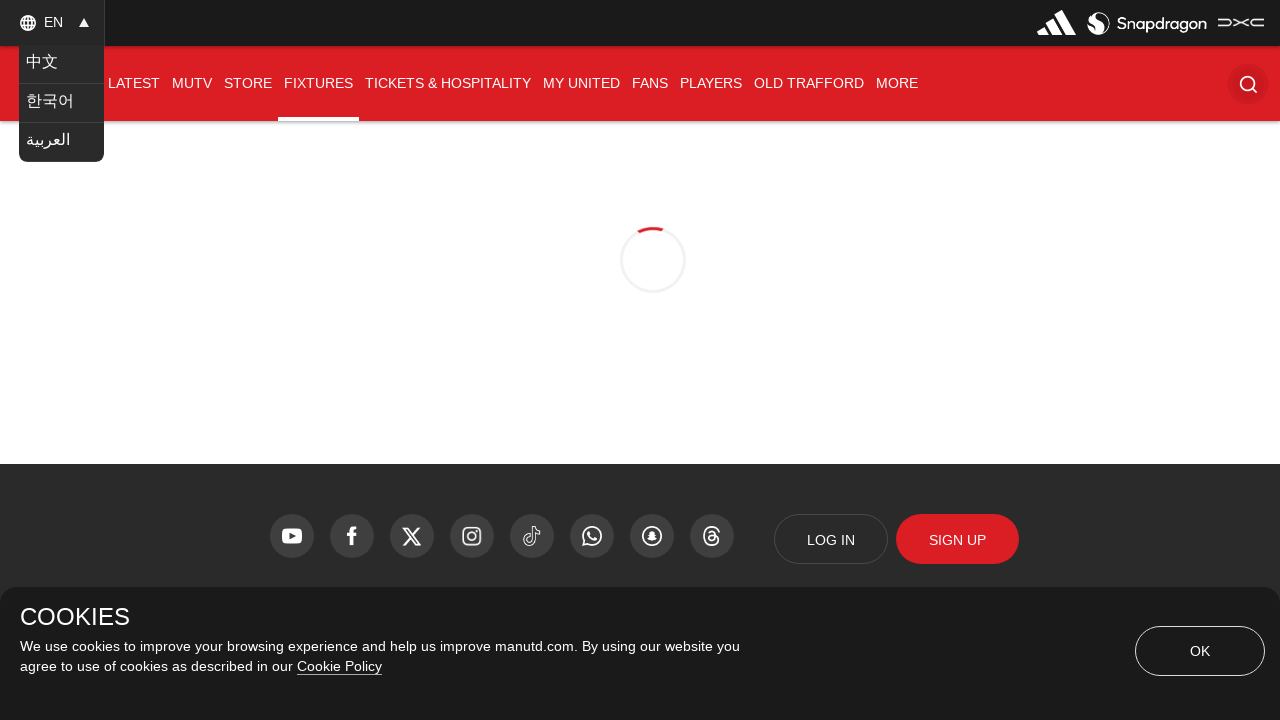

Navigated to FA Women's Continental League Cup matches for 2019-20 season
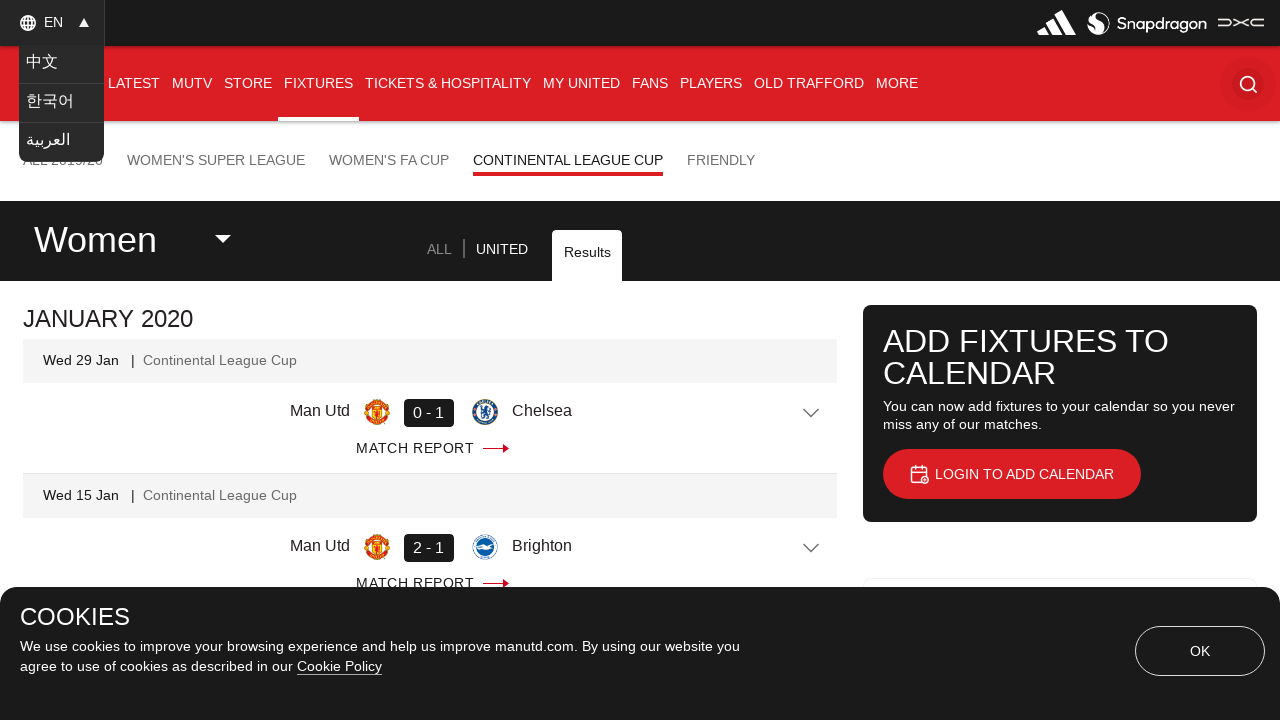

Navigated to Women's FA Cup matches for 2019-20 season
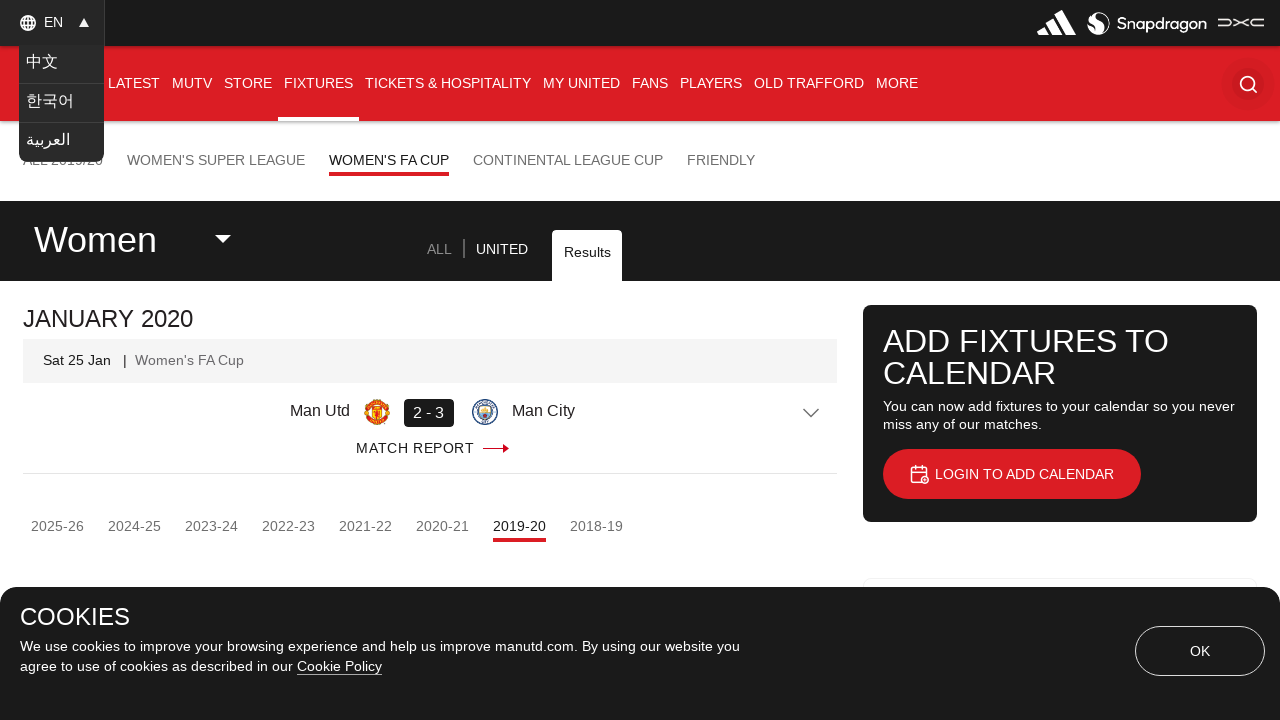

Navigated to Women's friendly matches for 2019-20 season
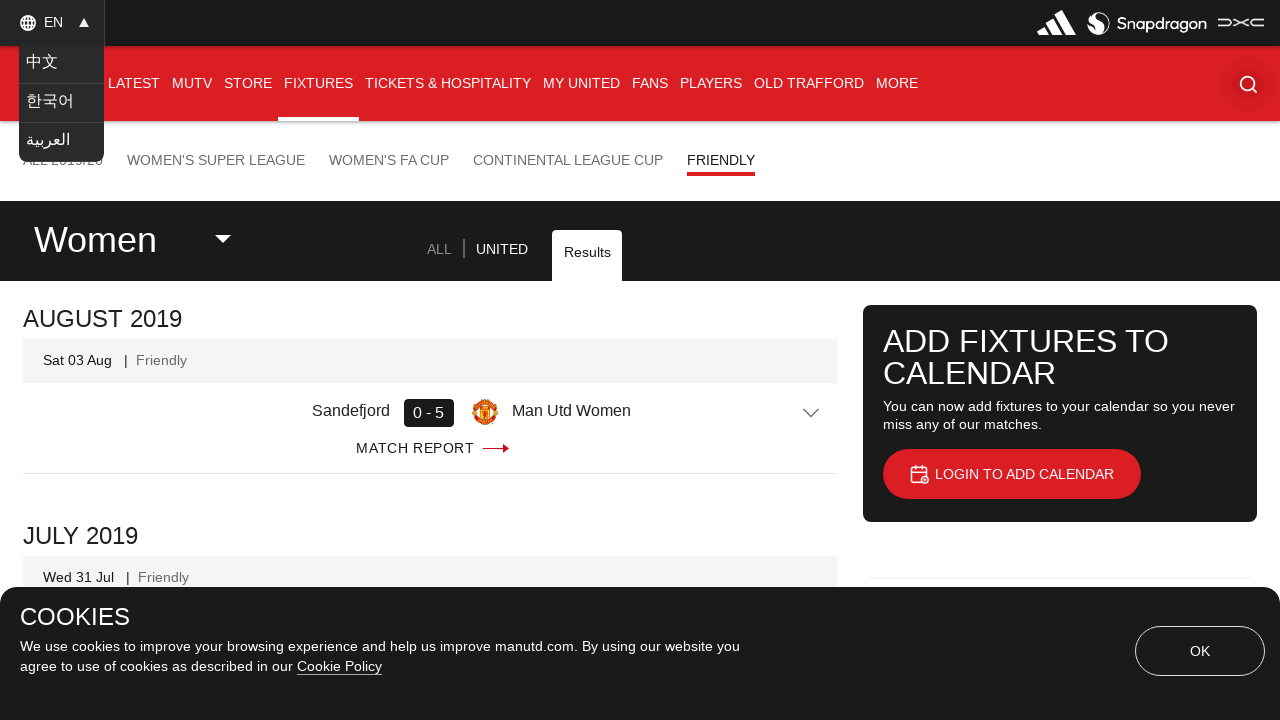

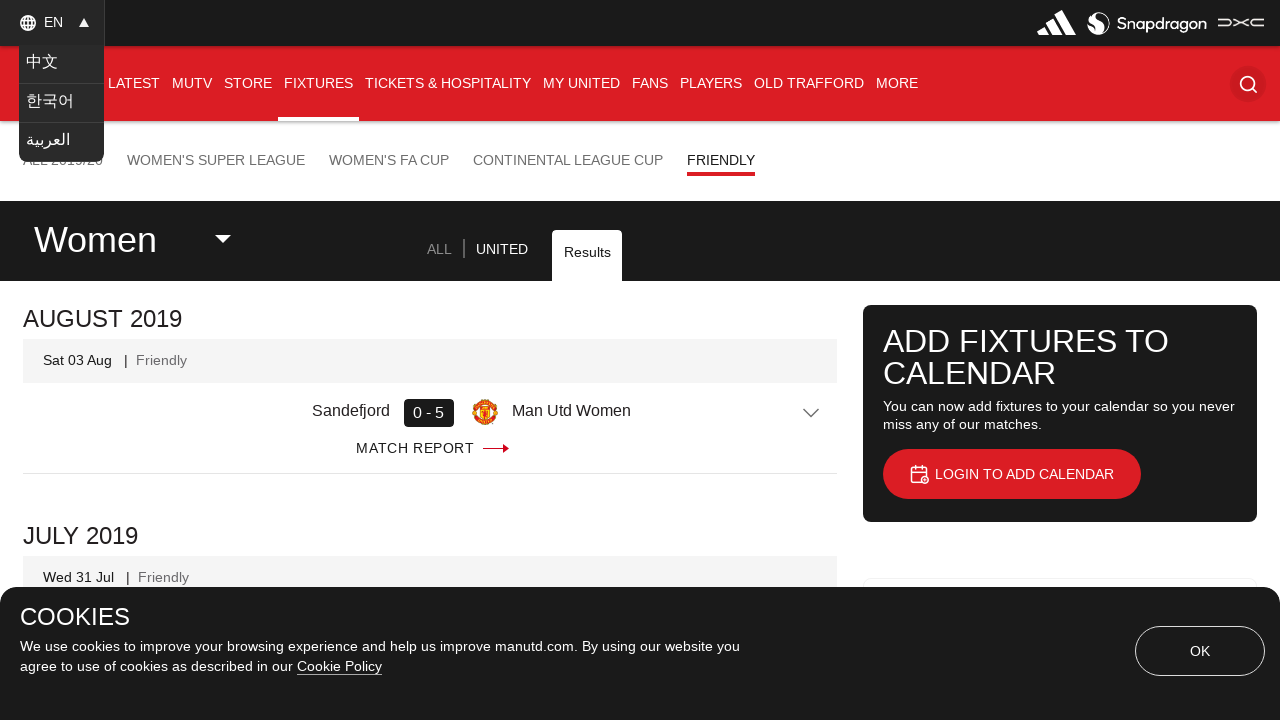